Tests iframe handling by navigating to the Inner HTML page, switching to a frame, entering text in an input field, and switching back to the main content

Starting URL: https://letcode.in/test

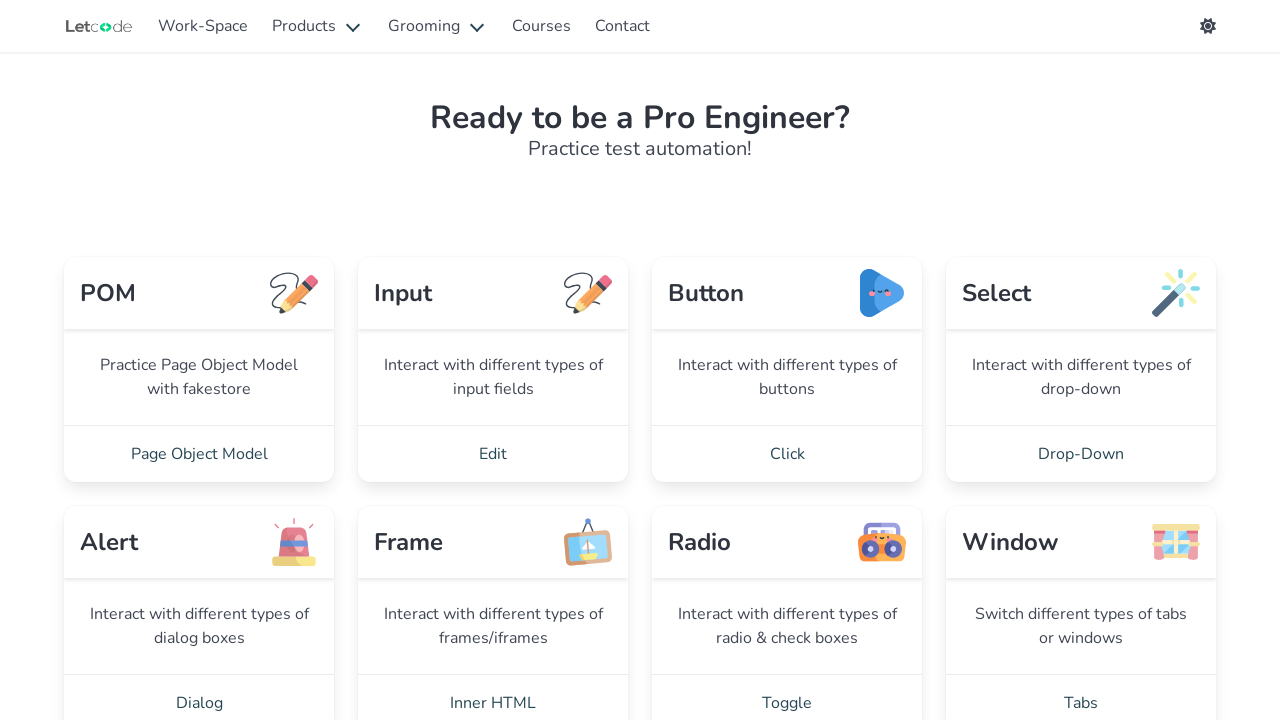

Clicked on 'Inner HTML' link at (493, 692) on xpath=//a[normalize-space()='Inner HTML']
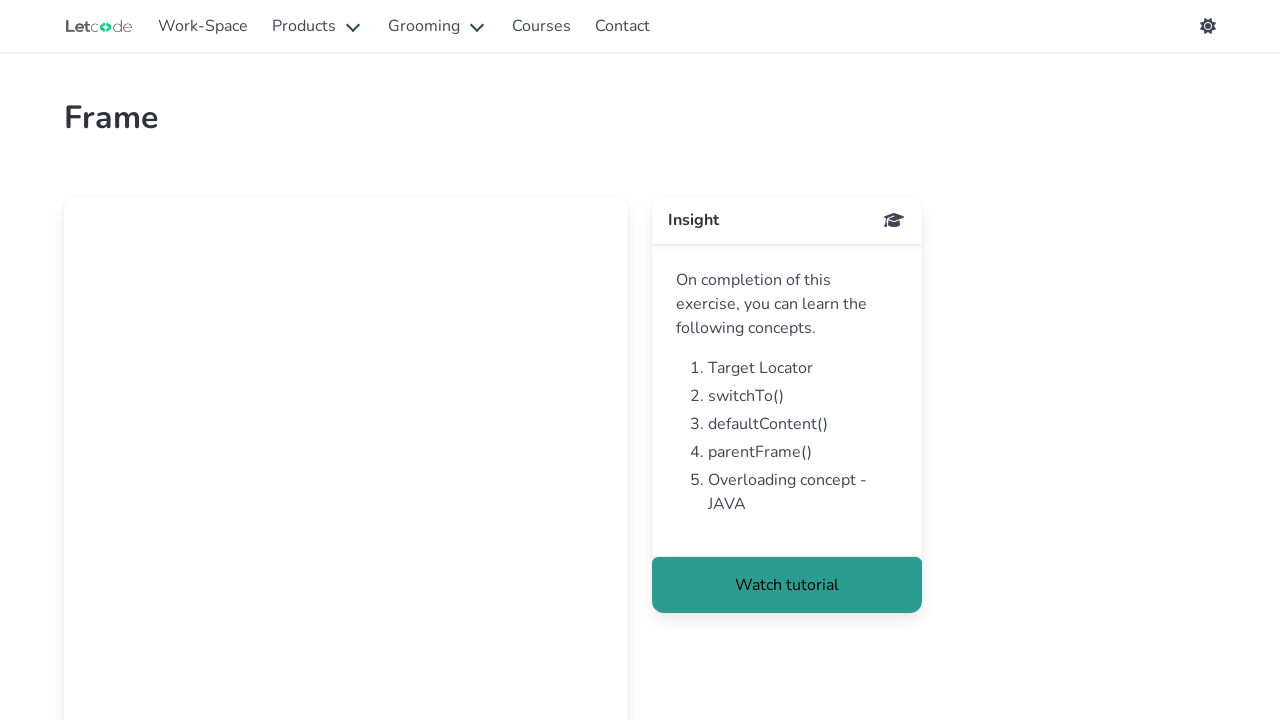

iframe 'firstFr' loaded
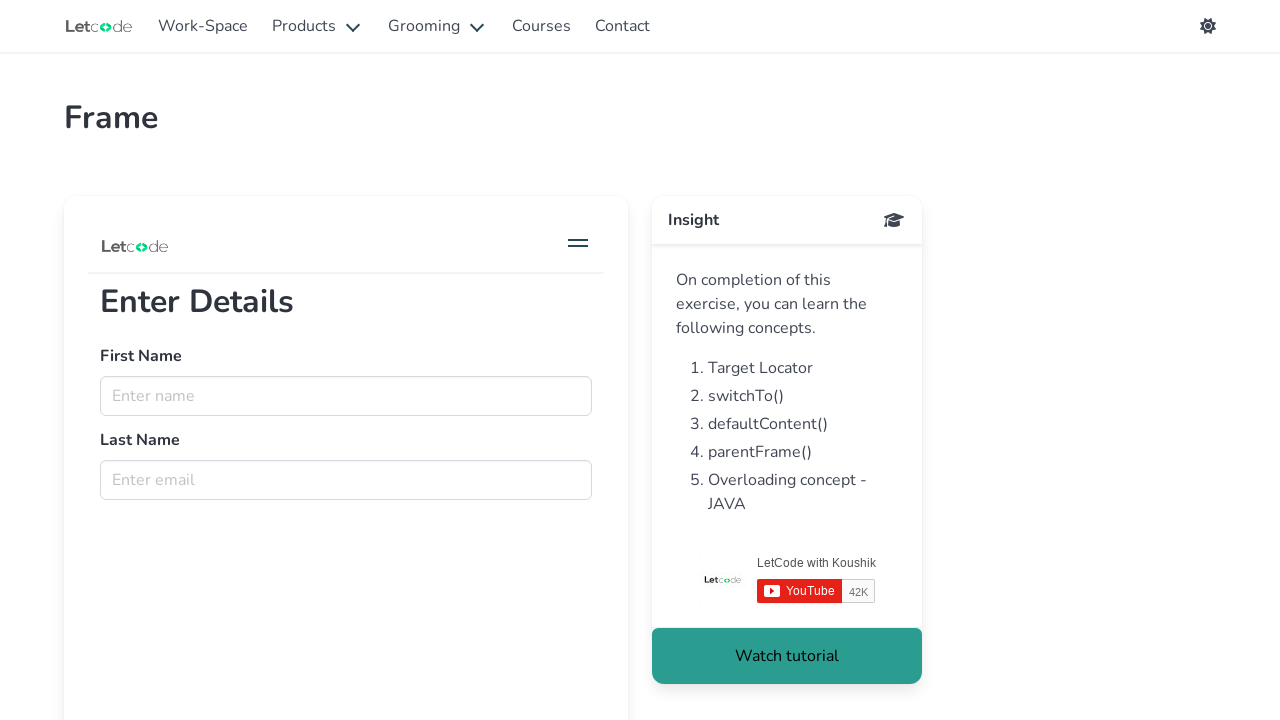

Switched to frame 'firstFr'
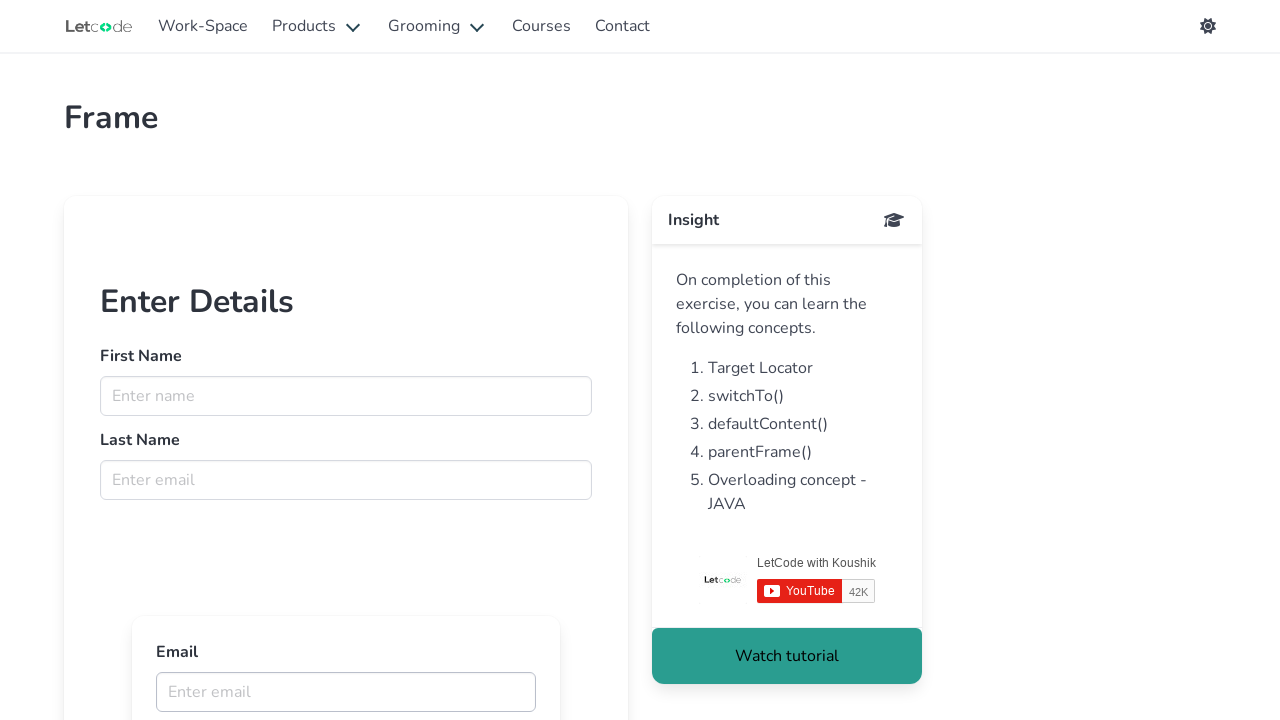

Entered 'bat' in the name input field within iframe on iframe[name='firstFr'] >> internal:control=enter-frame >> input[placeholder='Ent
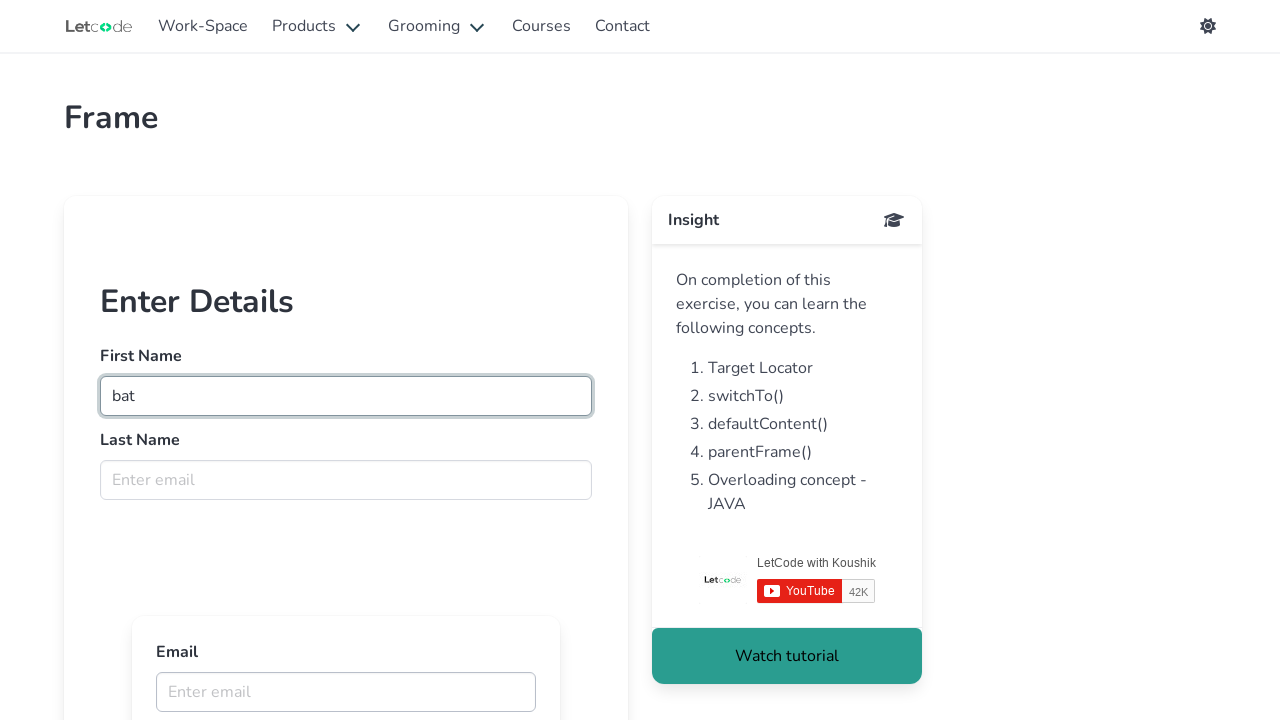

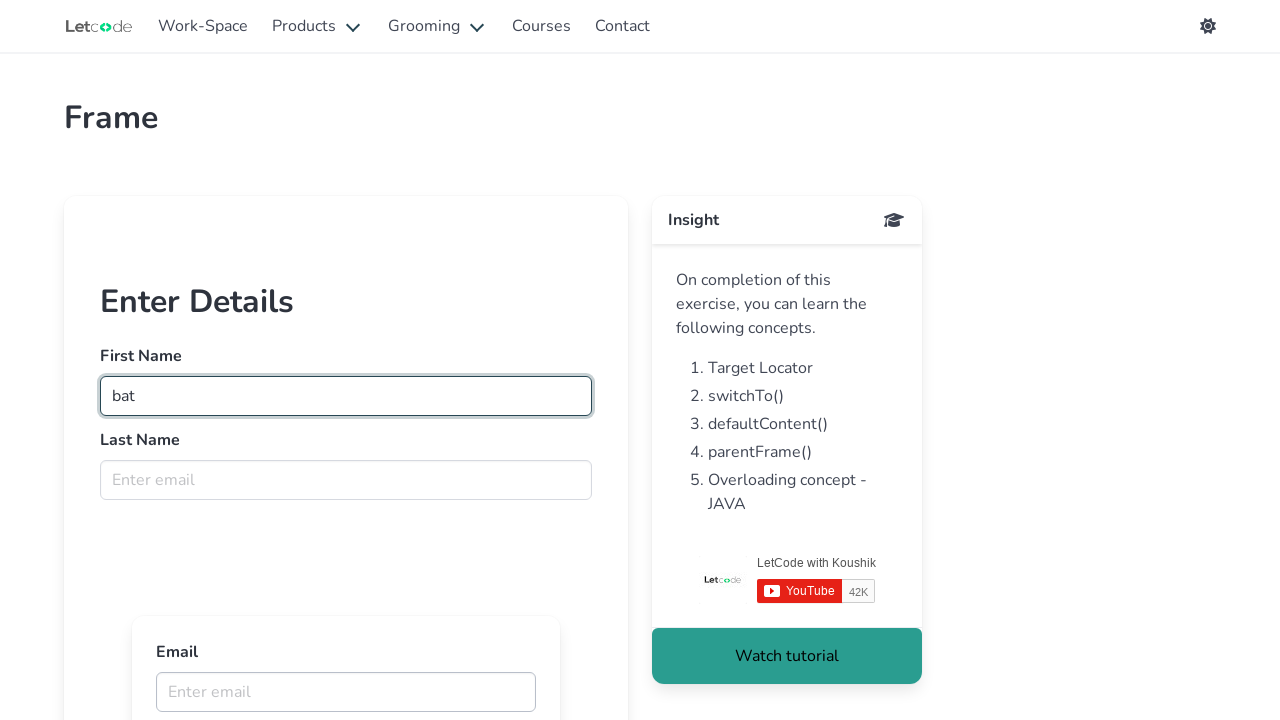